Tests that the clear completed button displays correct text after marking an item complete

Starting URL: https://demo.playwright.dev/todomvc

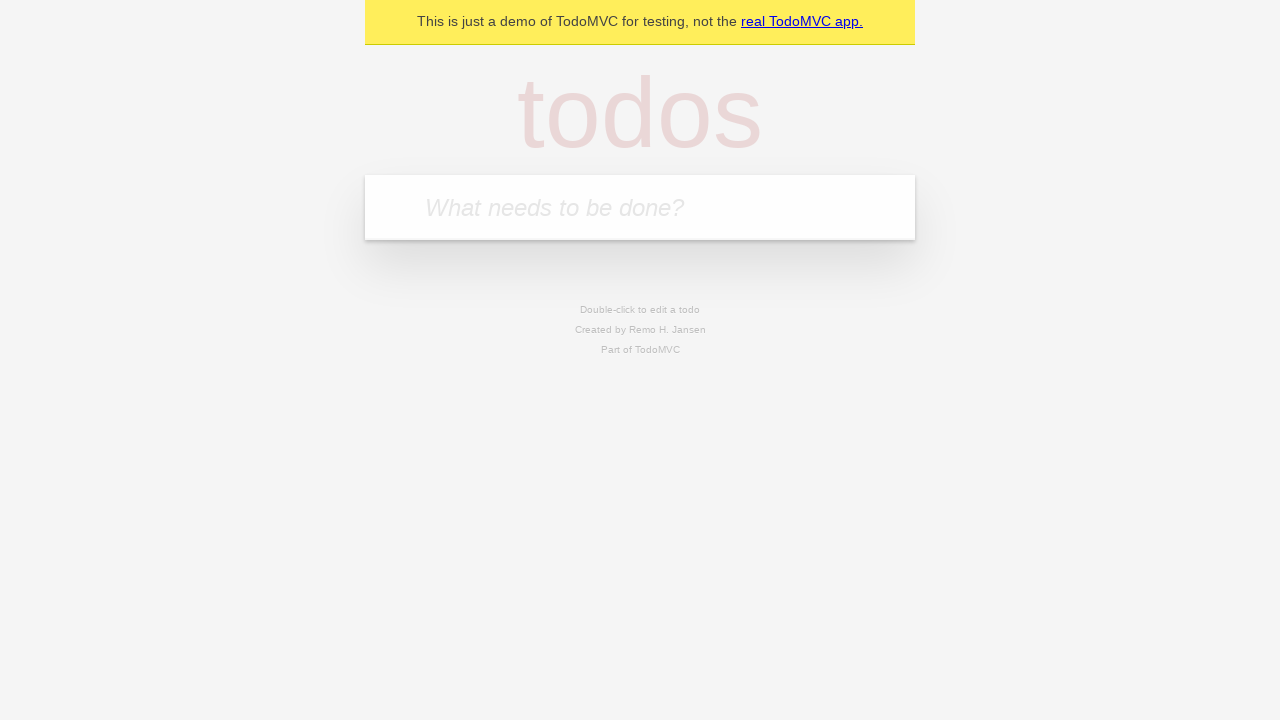

Filled new todo input with 'buy some cheese' on .new-todo
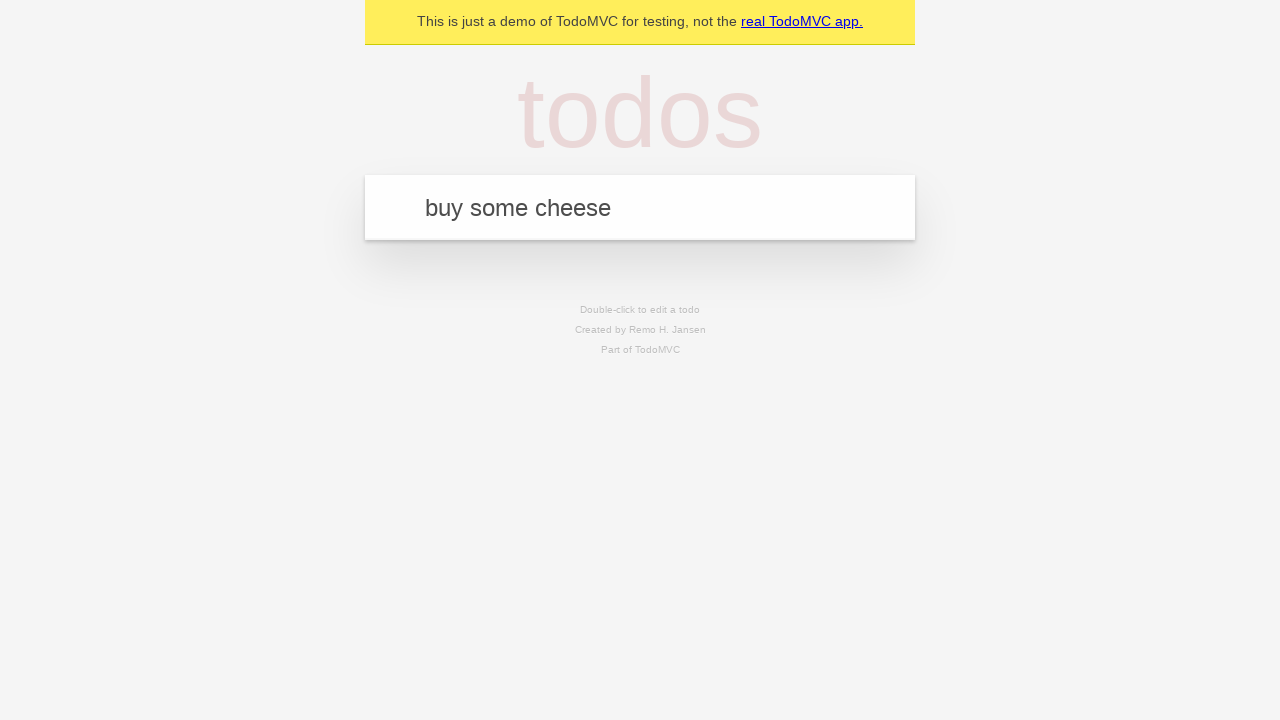

Pressed Enter to add first todo on .new-todo
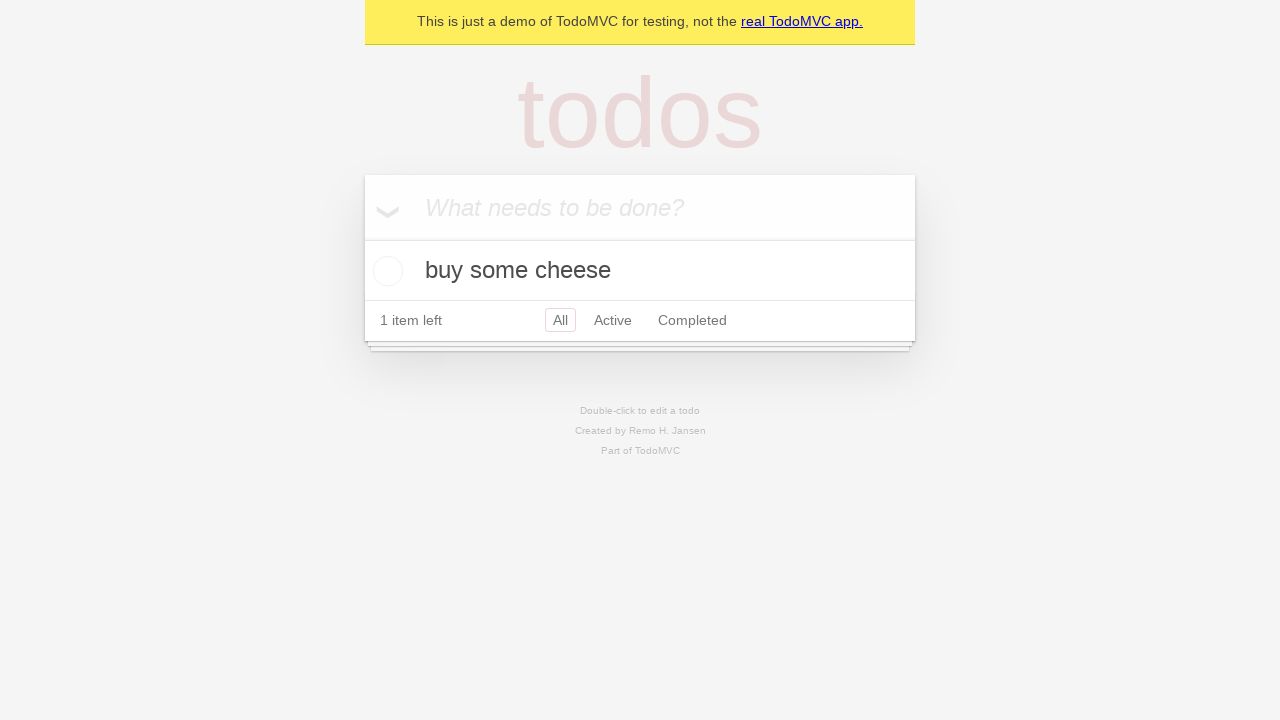

Filled new todo input with 'feed the cat' on .new-todo
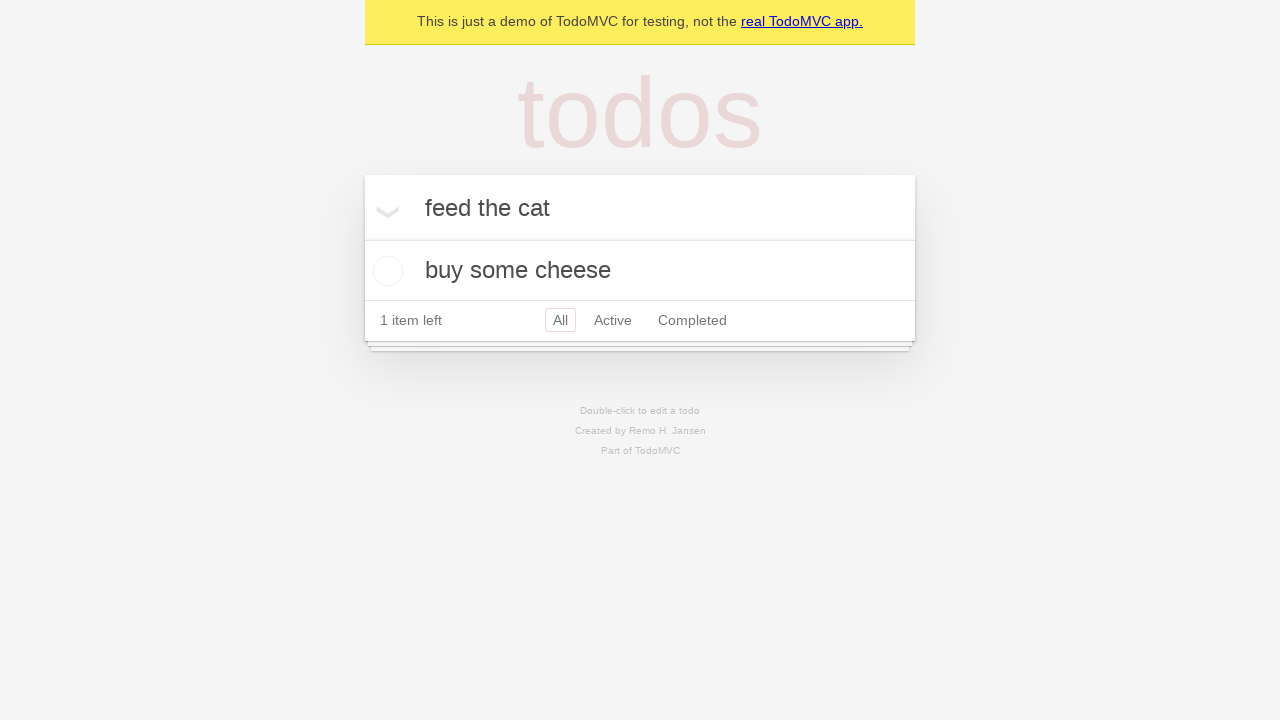

Pressed Enter to add second todo on .new-todo
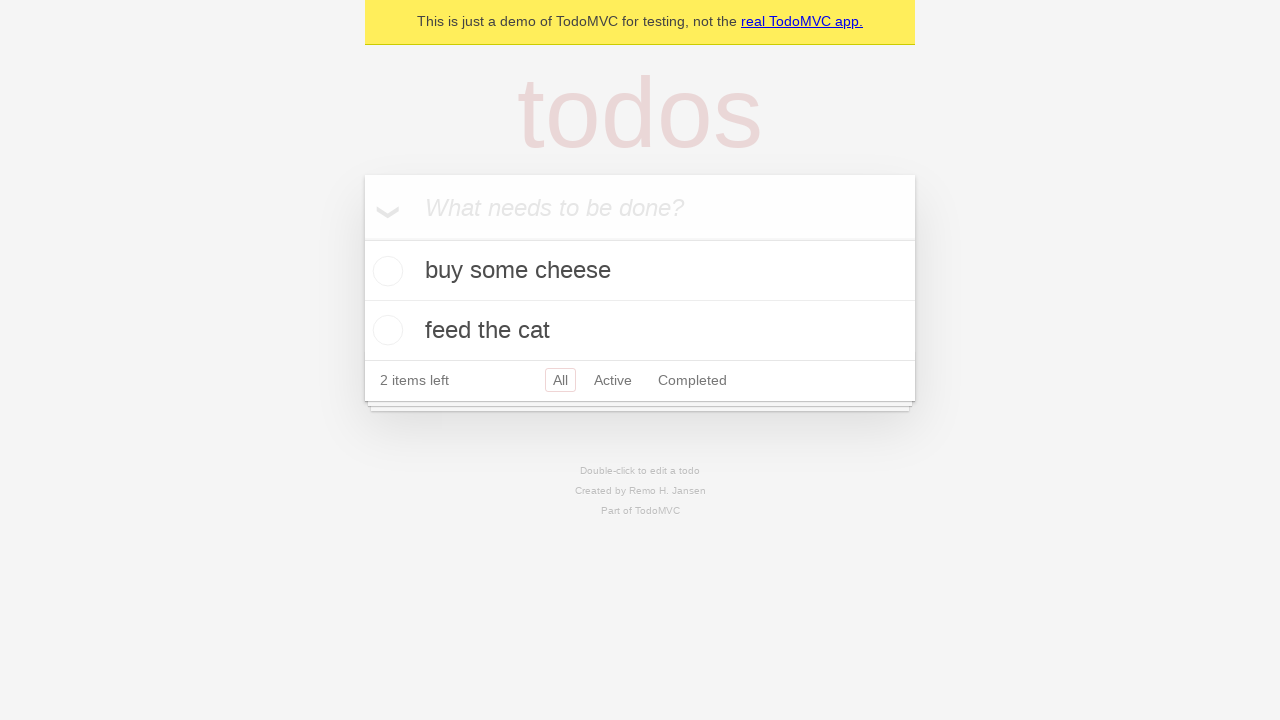

Filled new todo input with 'book a doctors appointment' on .new-todo
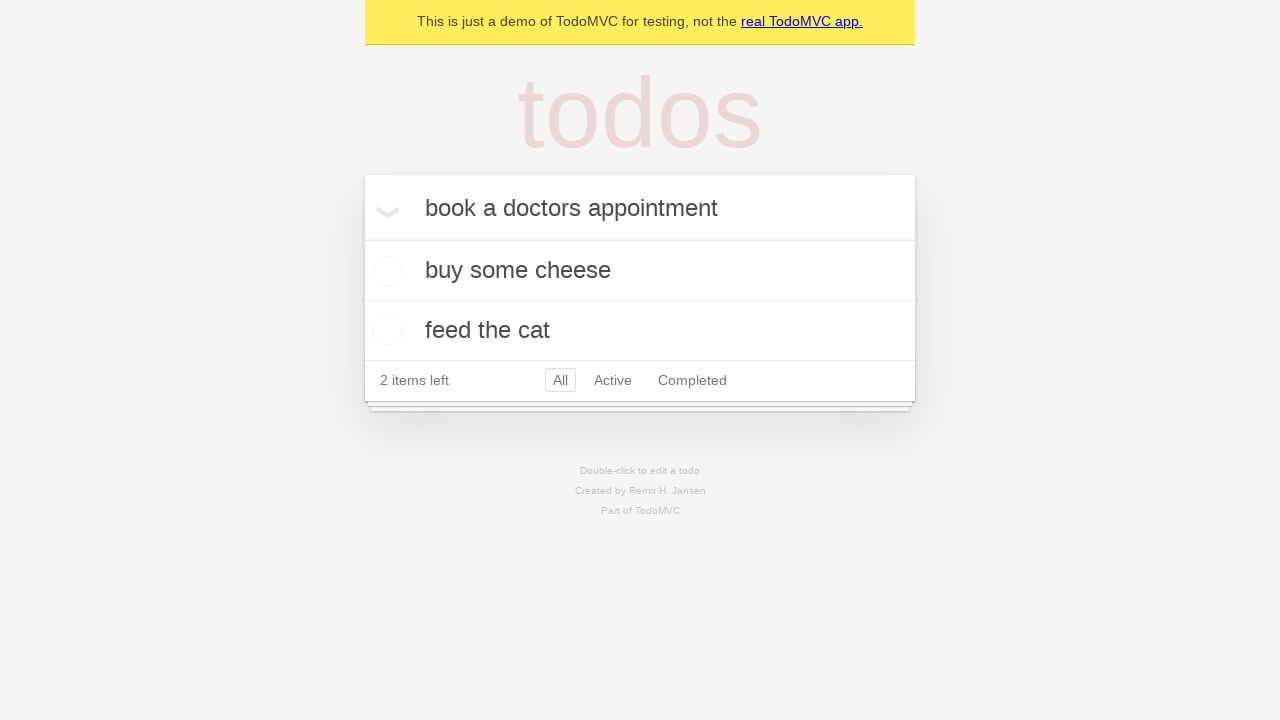

Pressed Enter to add third todo on .new-todo
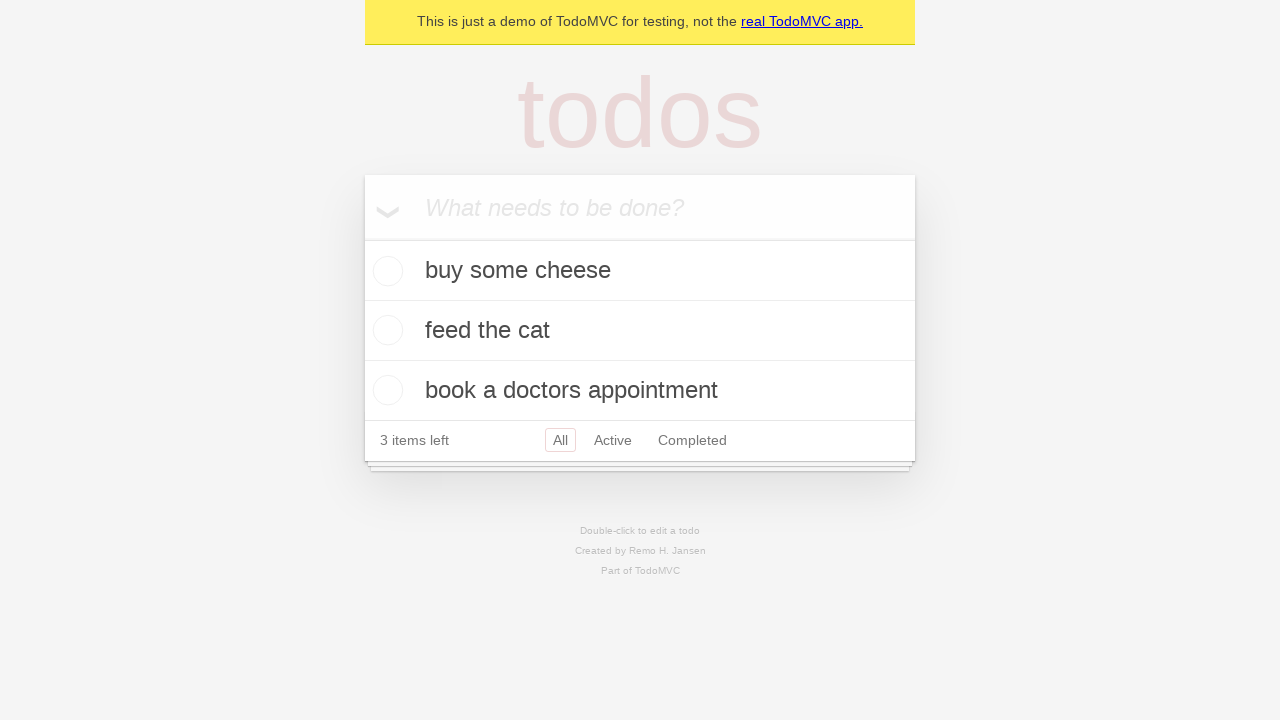

Checked the first todo item as complete at (385, 271) on .todo-list li .toggle >> nth=0
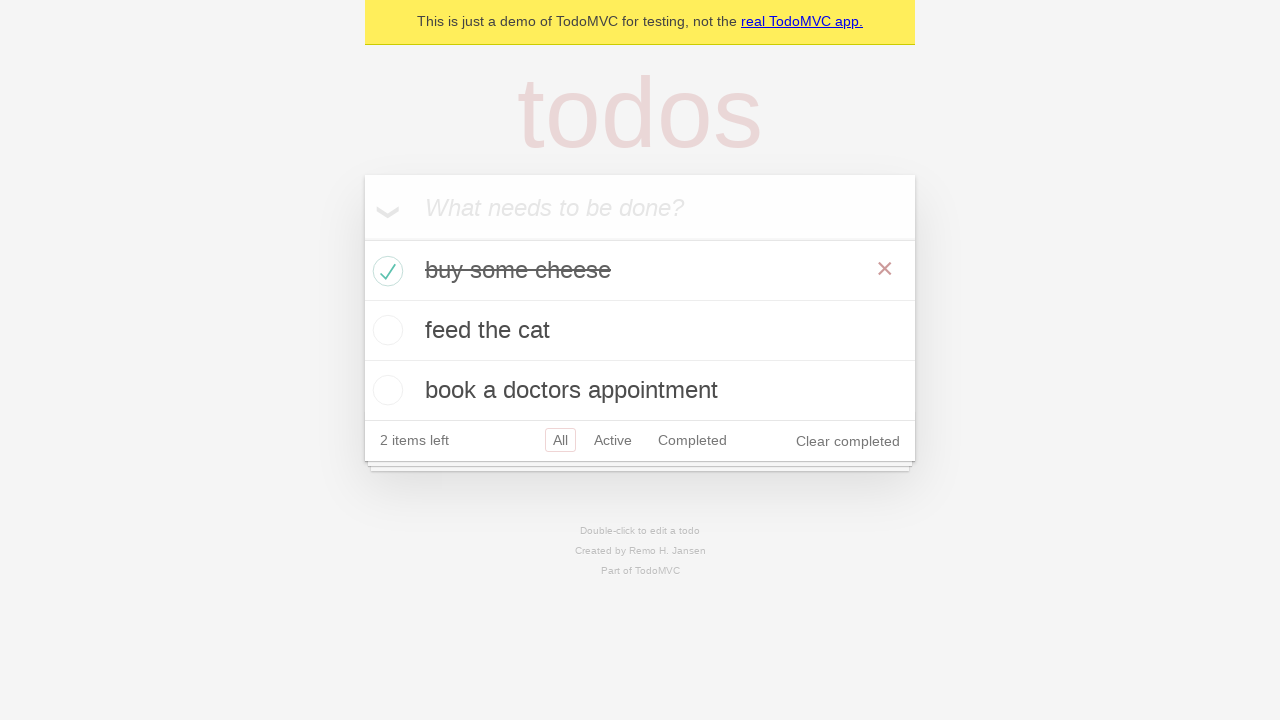

Clear completed button appeared after marking item complete
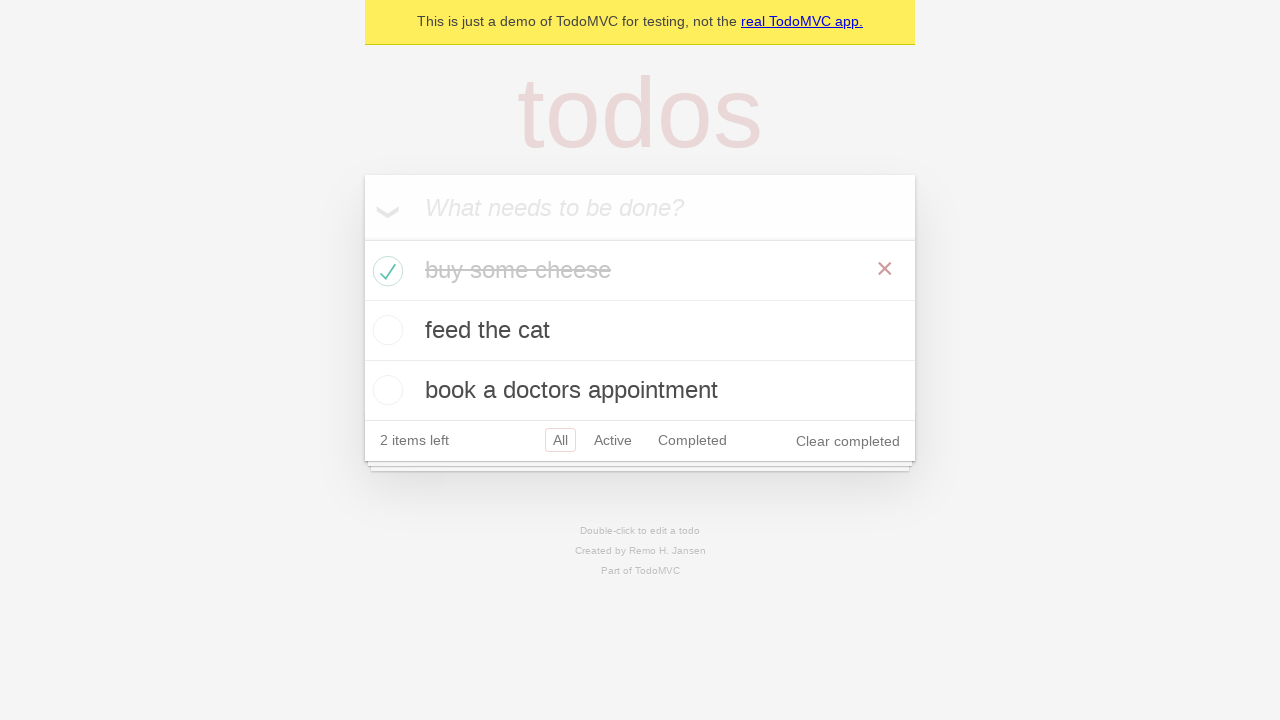

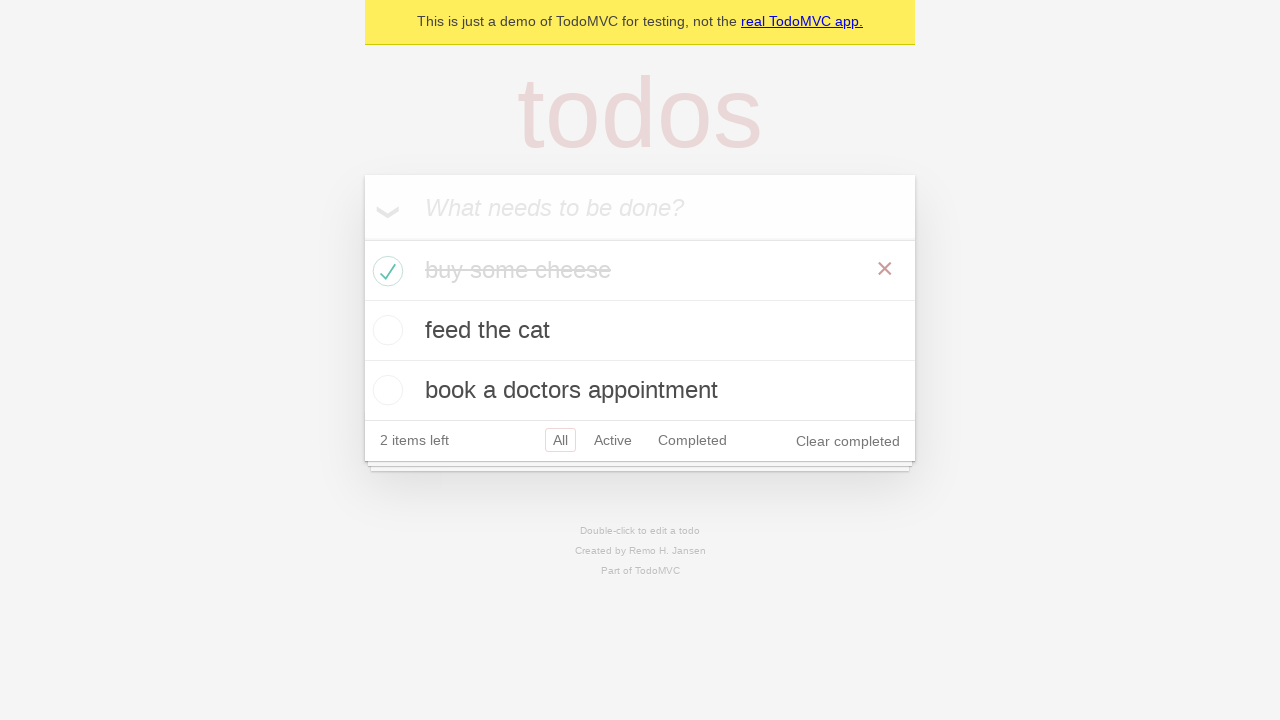